Selects the 'Yes' radio button and verifies the selection is displayed

Starting URL: https://demoqa.com/radio-button

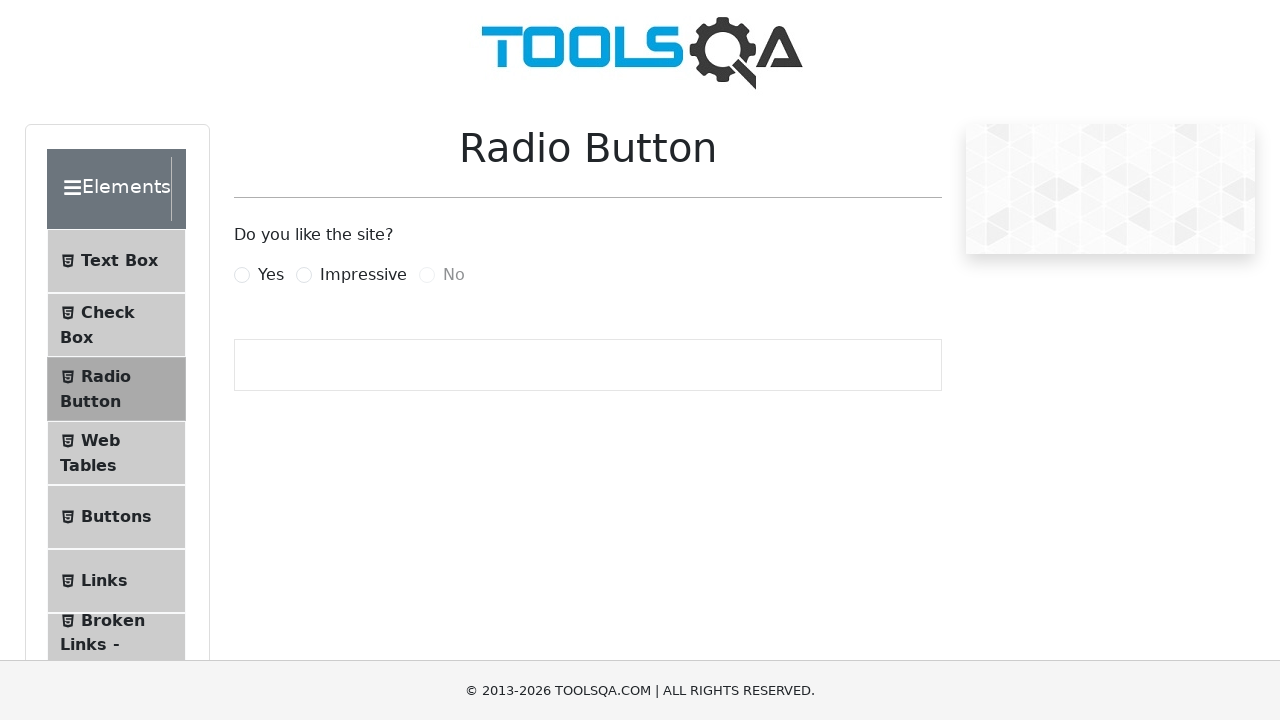

Clicked the 'Yes' radio button at (271, 275) on label[for=yesRadio]
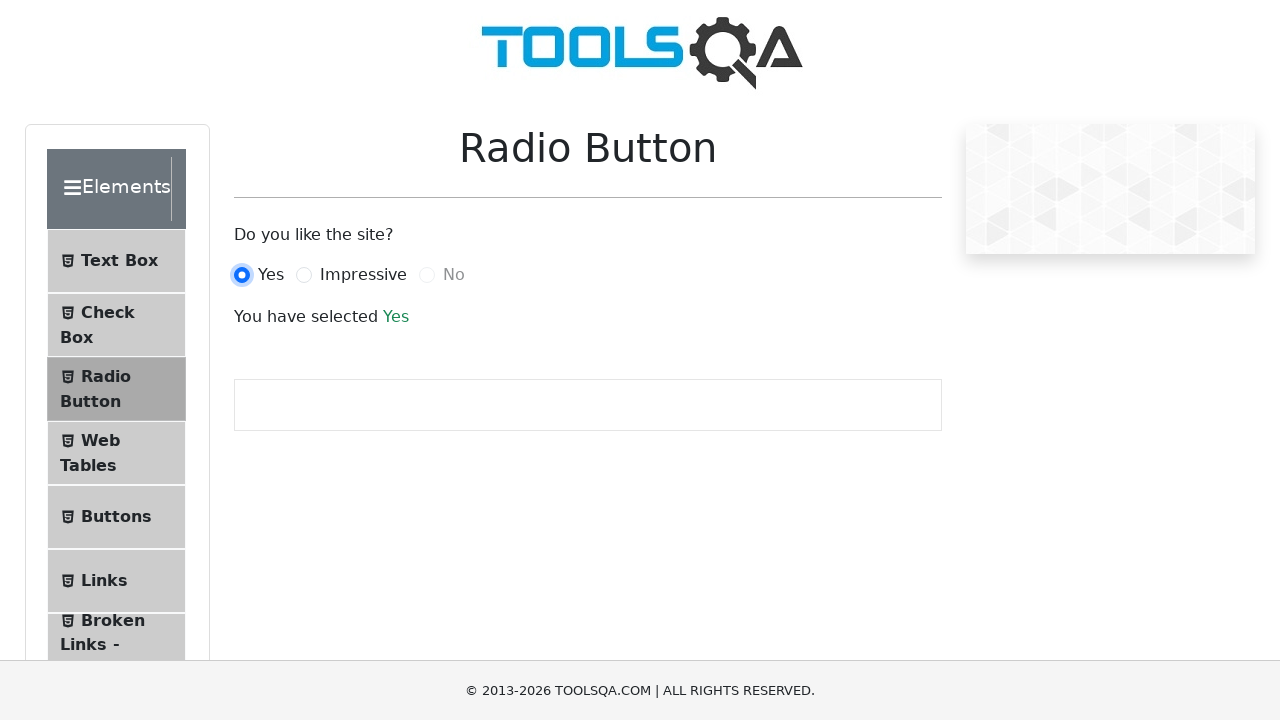

Verified success message is displayed after selecting 'Yes'
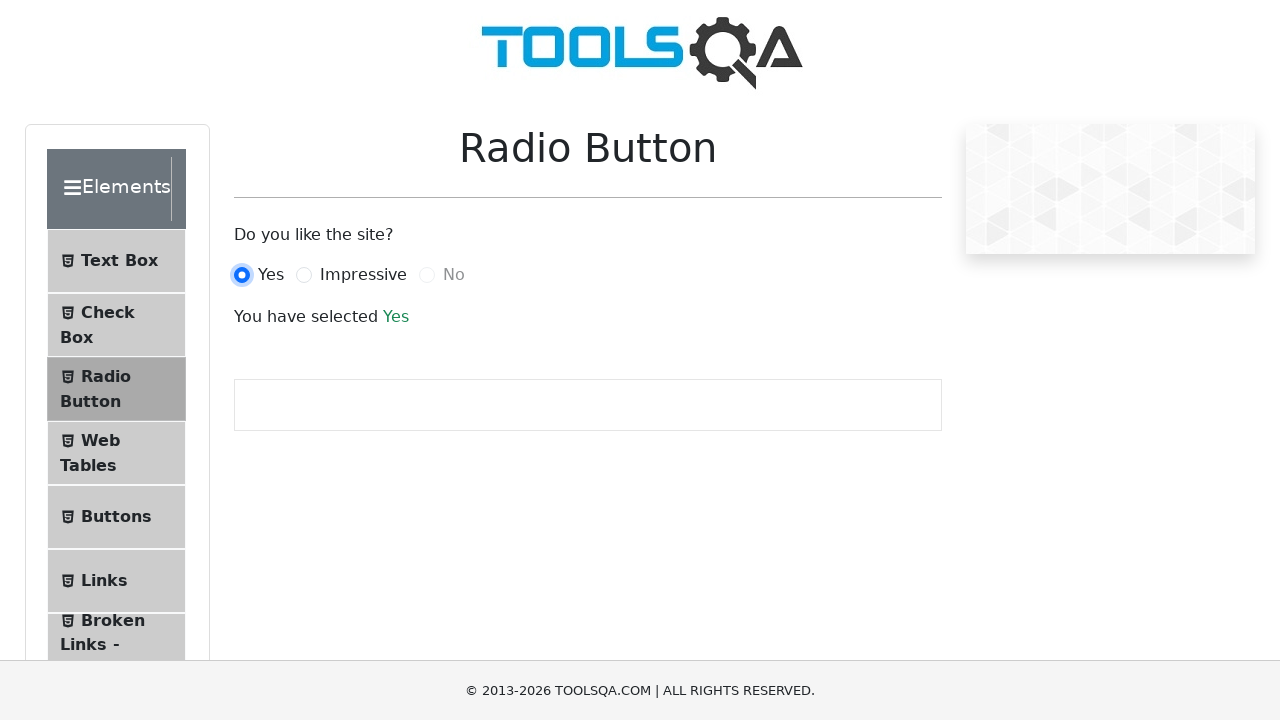

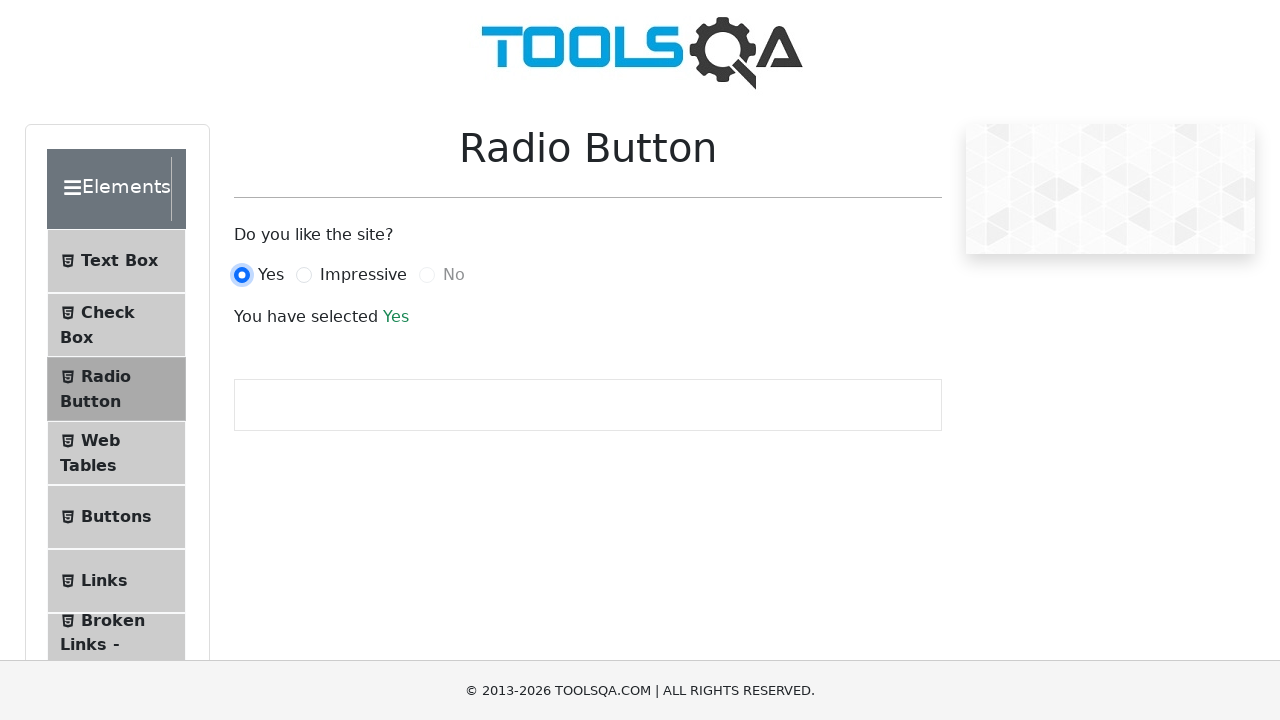